Tests AJIO website's search and filter functionality by searching for bags, applying gender and category filters, and verifying that products are displayed correctly

Starting URL: https://www.ajio.com/

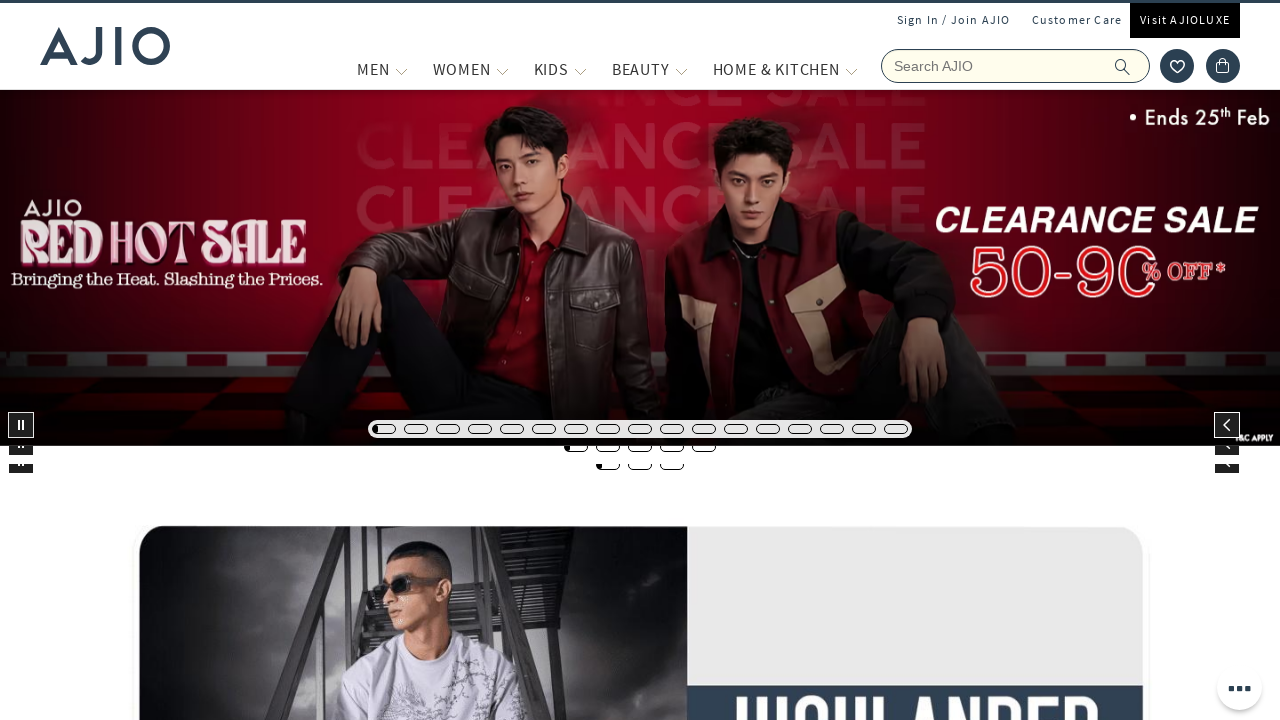

Filled search field with 'bags' on input
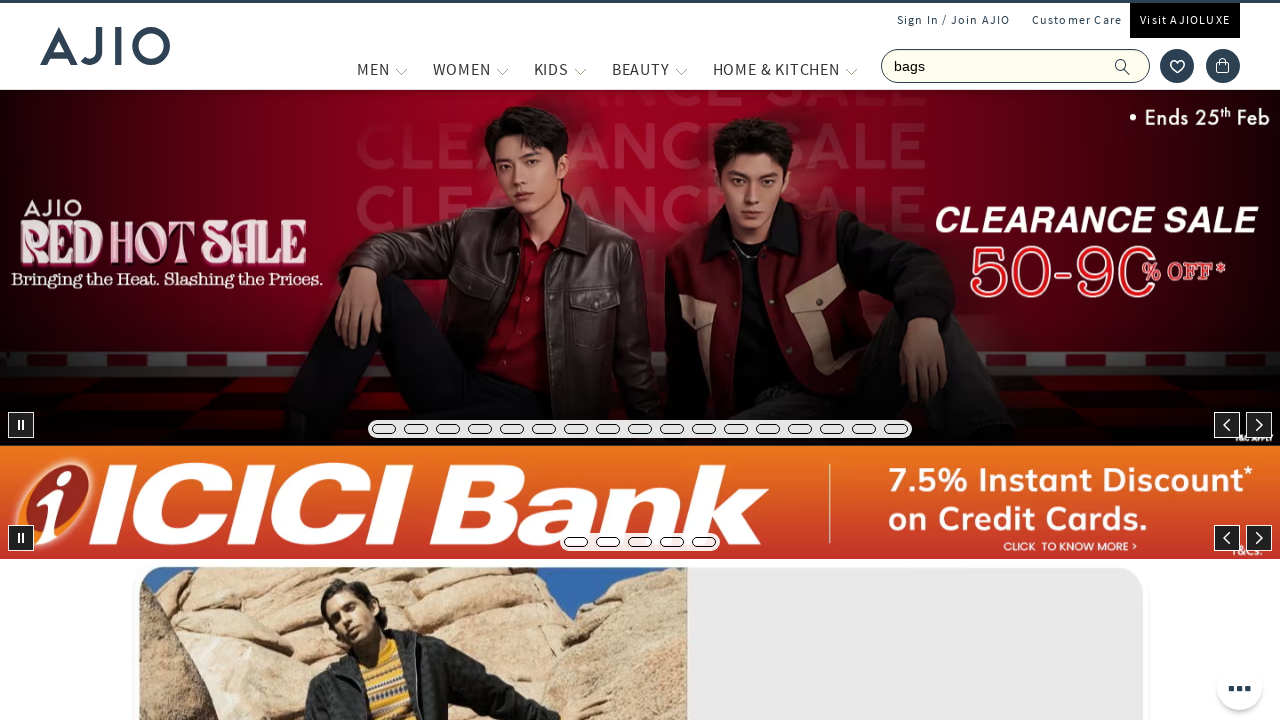

Pressed Enter to search for bags on input
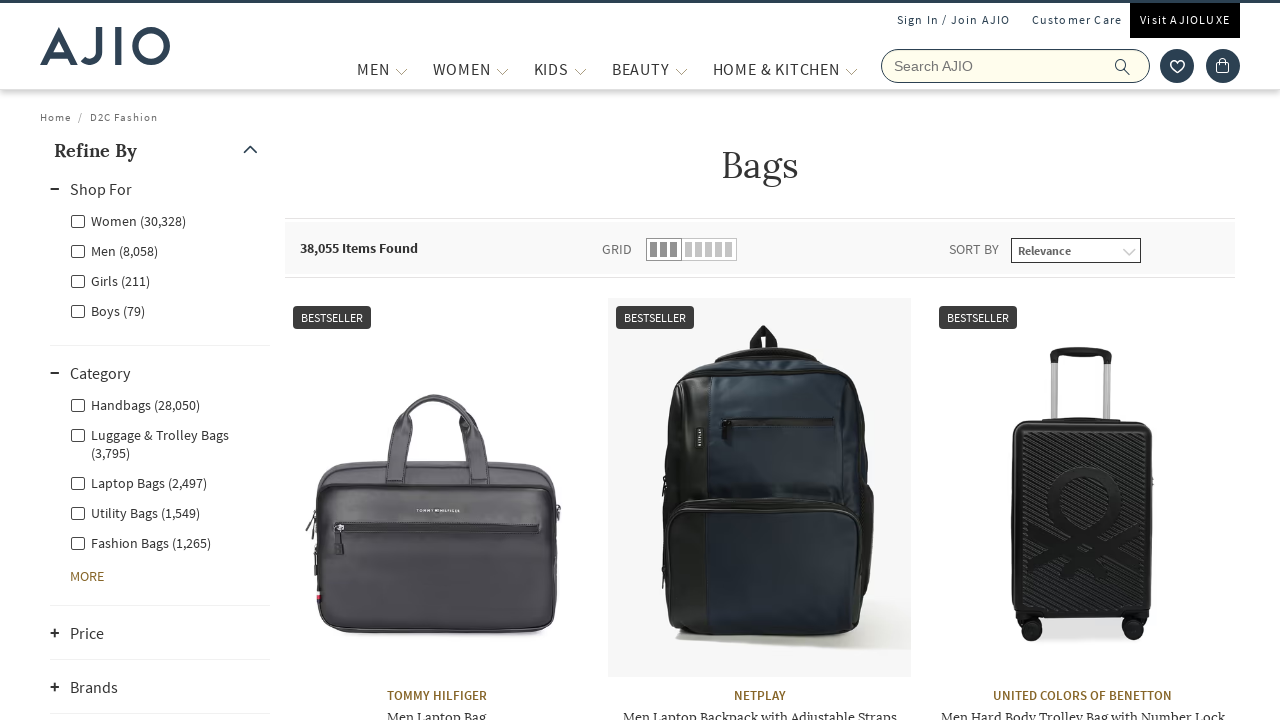

Clicked on 'Men' gender filter at (160, 250) on (//li[@class='rilrtl-list-item'])[3]
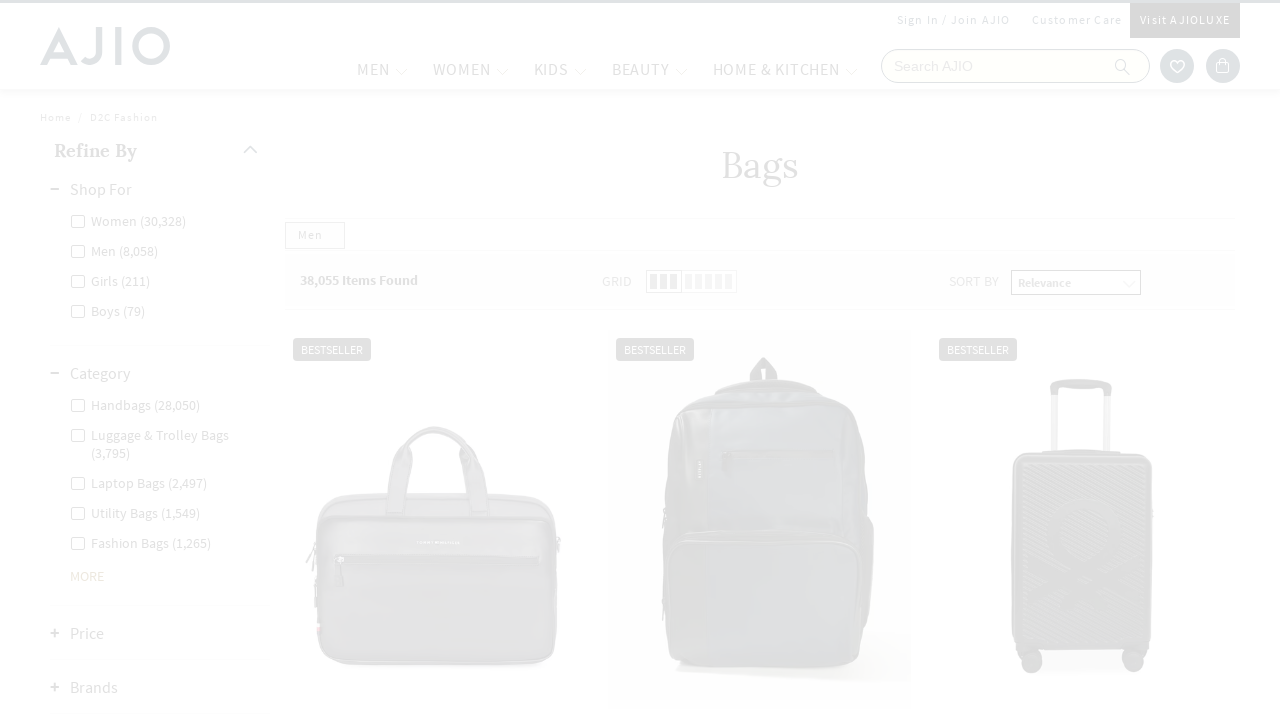

Waited 2 seconds for page to update after gender filter
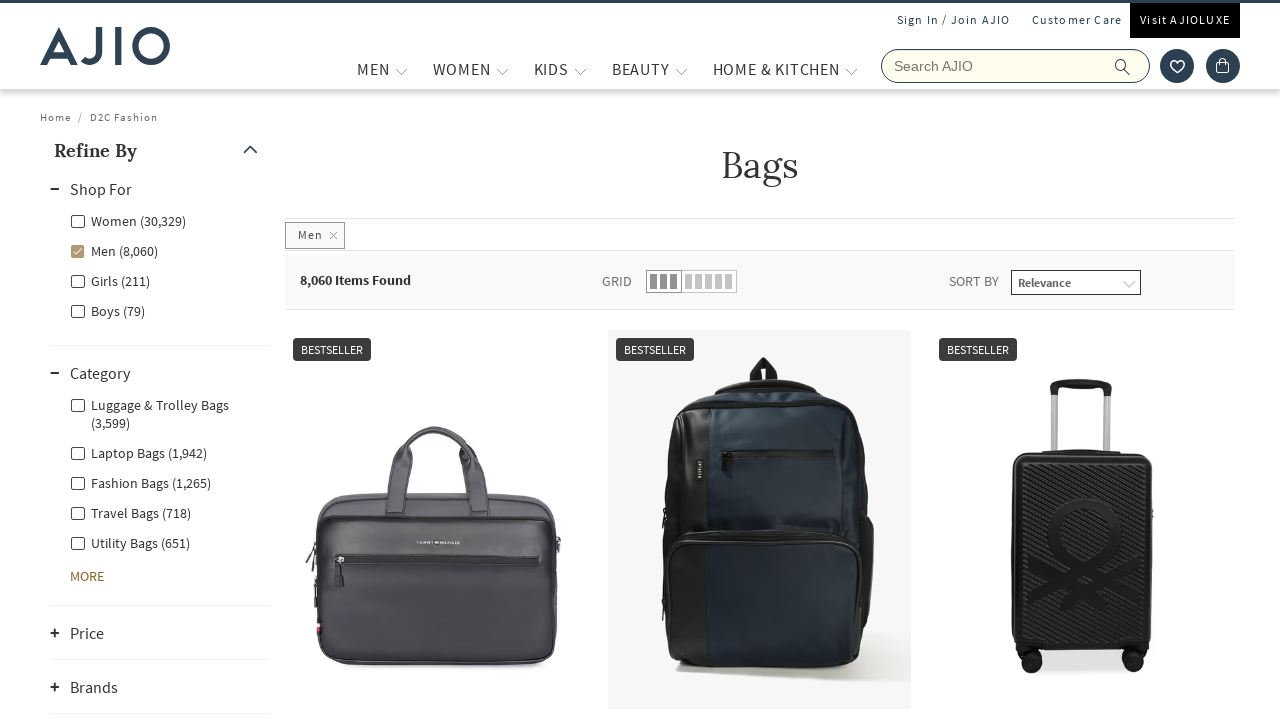

Clicked on 'Fashion Bags' category filter at (140, 482) on label[for='Men - Fashion Bags']
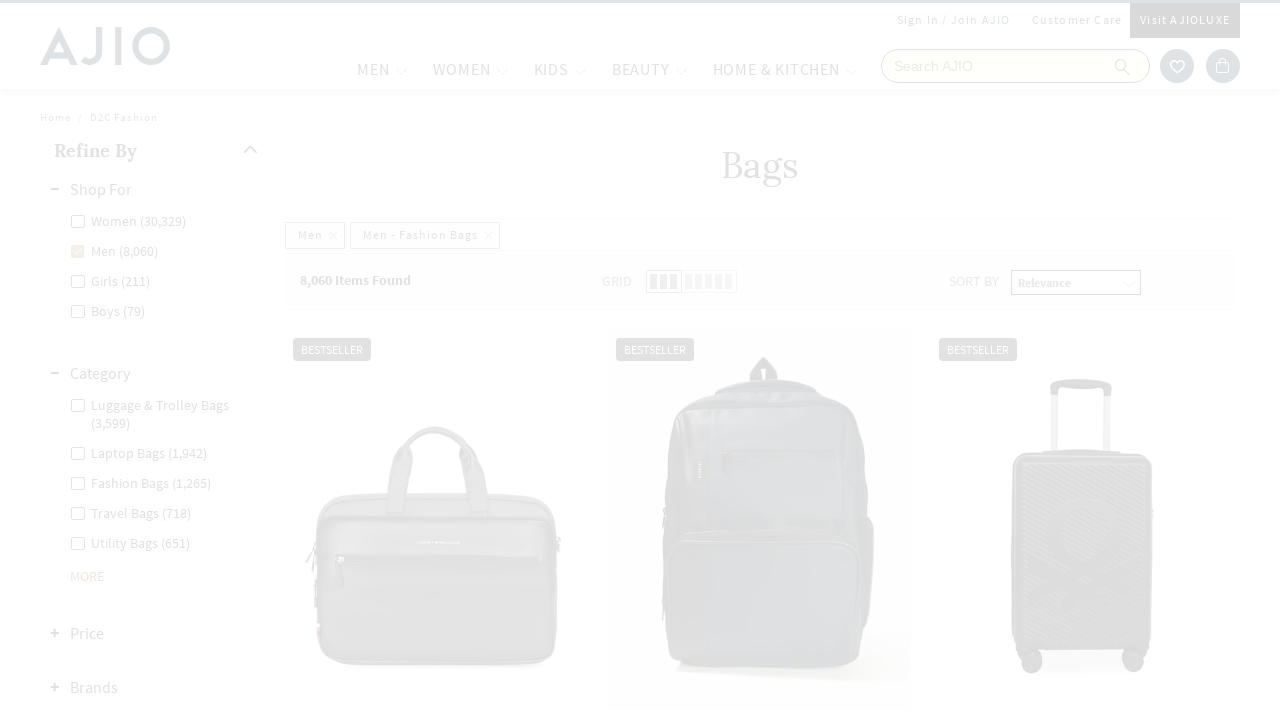

Waited for filtered results to load
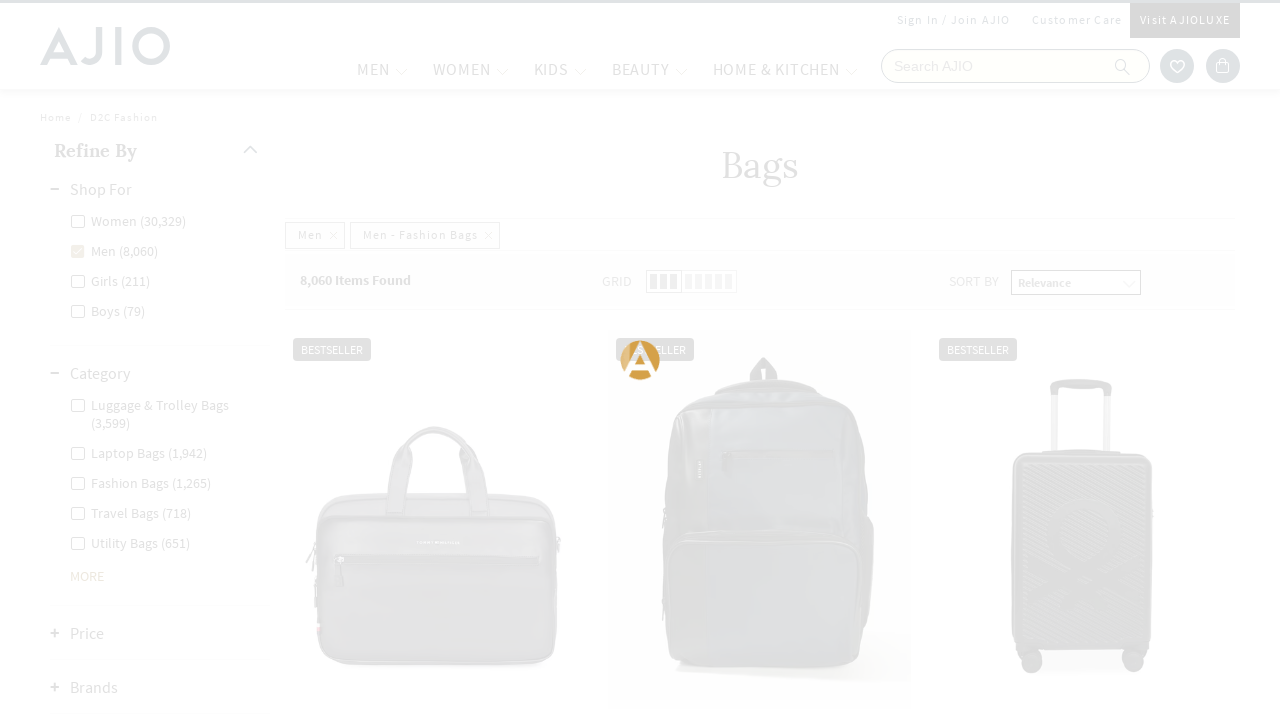

Retrieved items count element
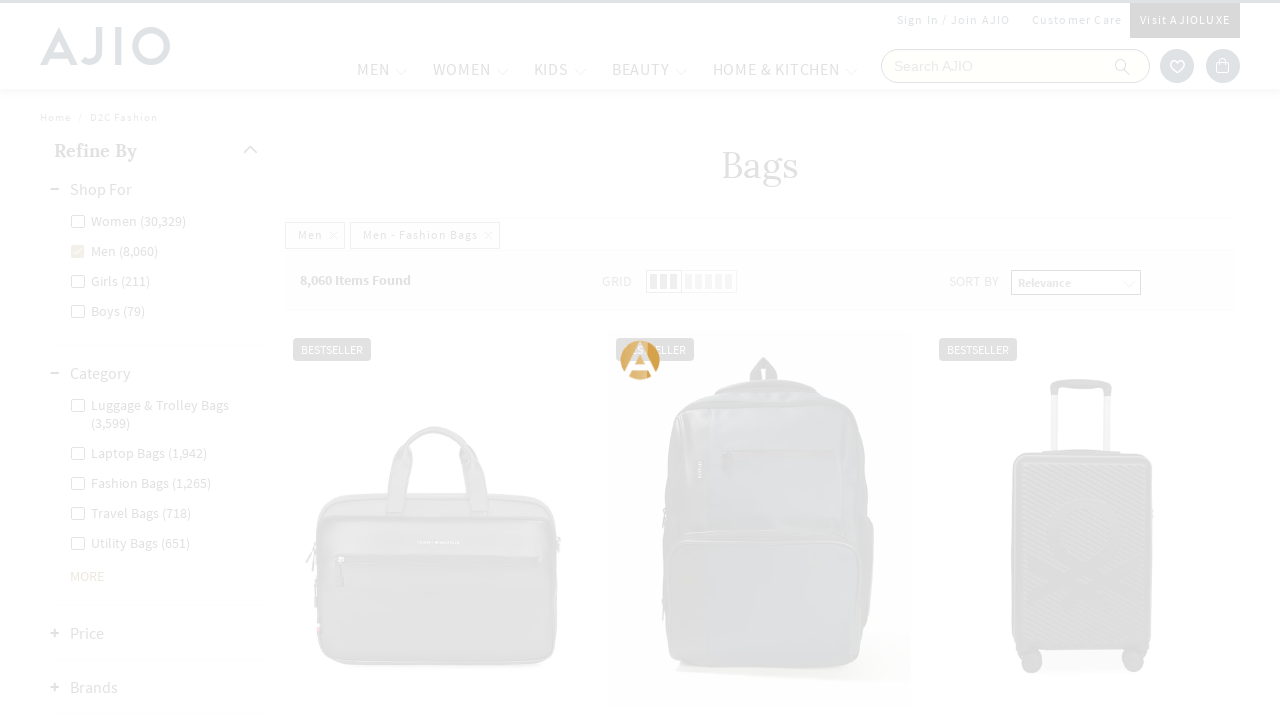

Verified items count: 8,060
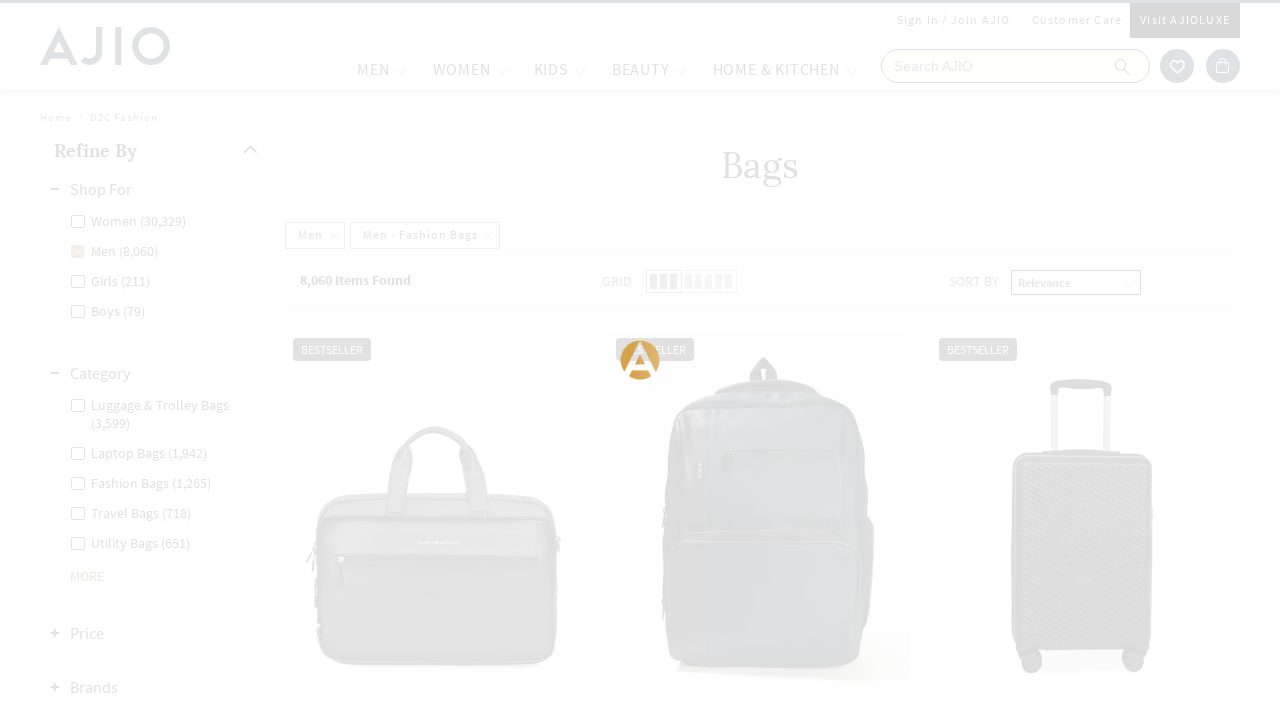

Retrieved 45 brand elements
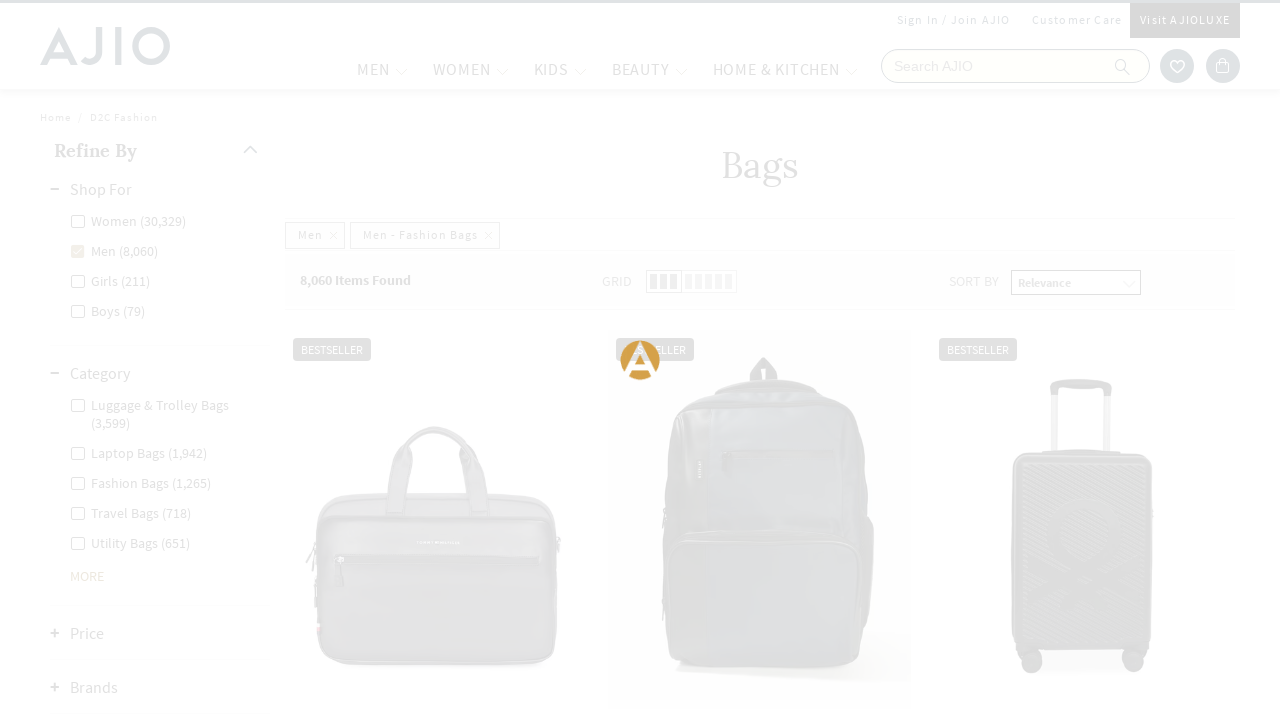

Retrieved 45 product name elements
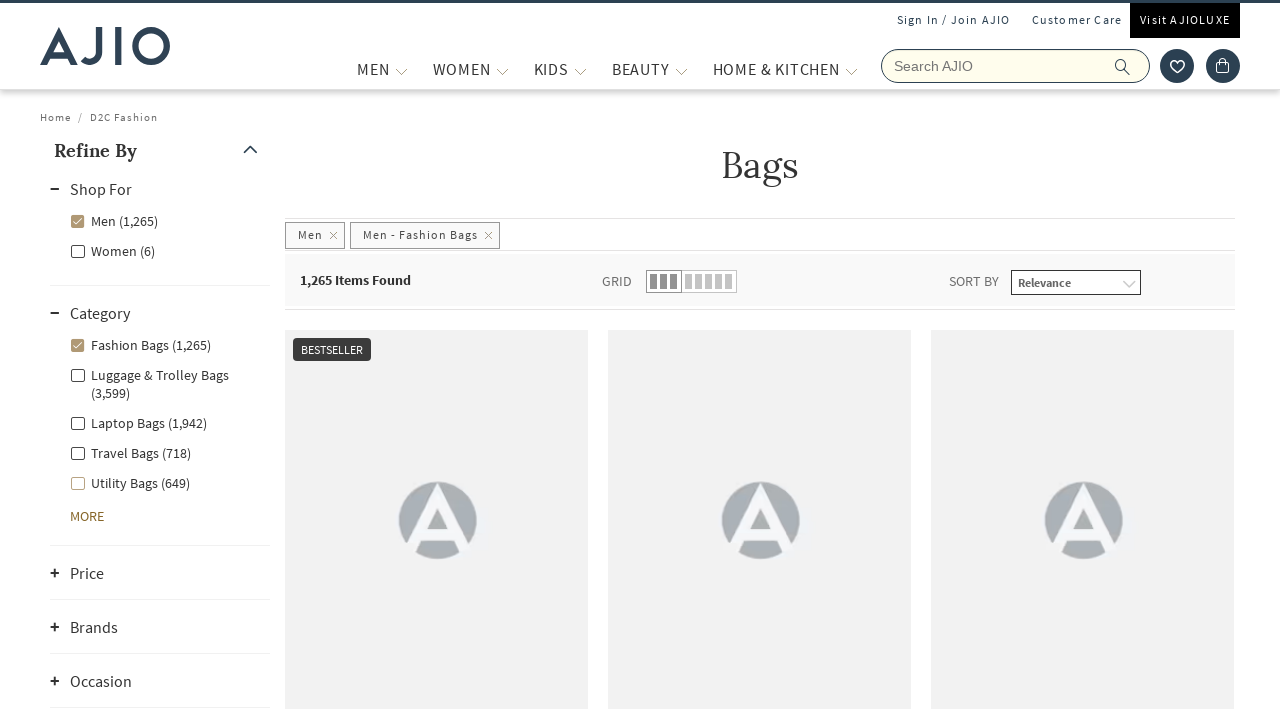

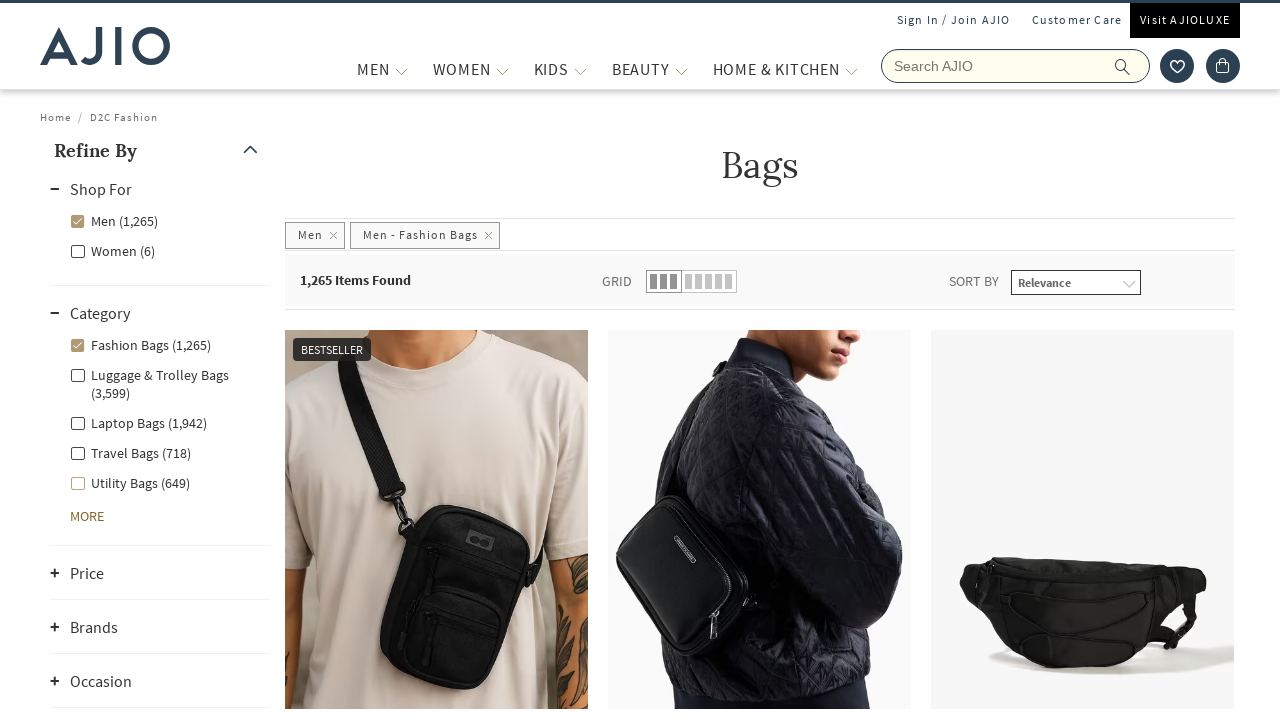